Tests the add/remove elements functionality by adding 5 elements, then removing 2 of them and verifying the count

Starting URL: http://the-internet.herokuapp.com/

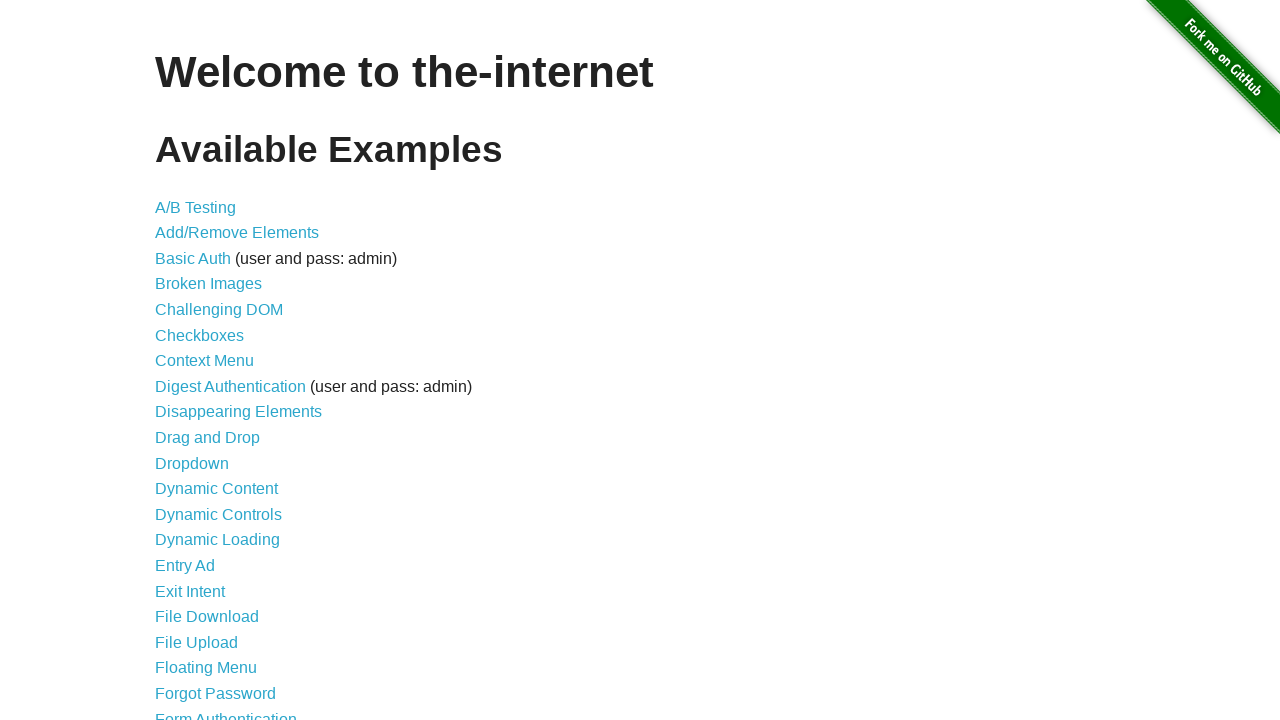

Clicked link to navigate to Add/Remove Elements page at (237, 233) on a[href='/add_remove_elements/']
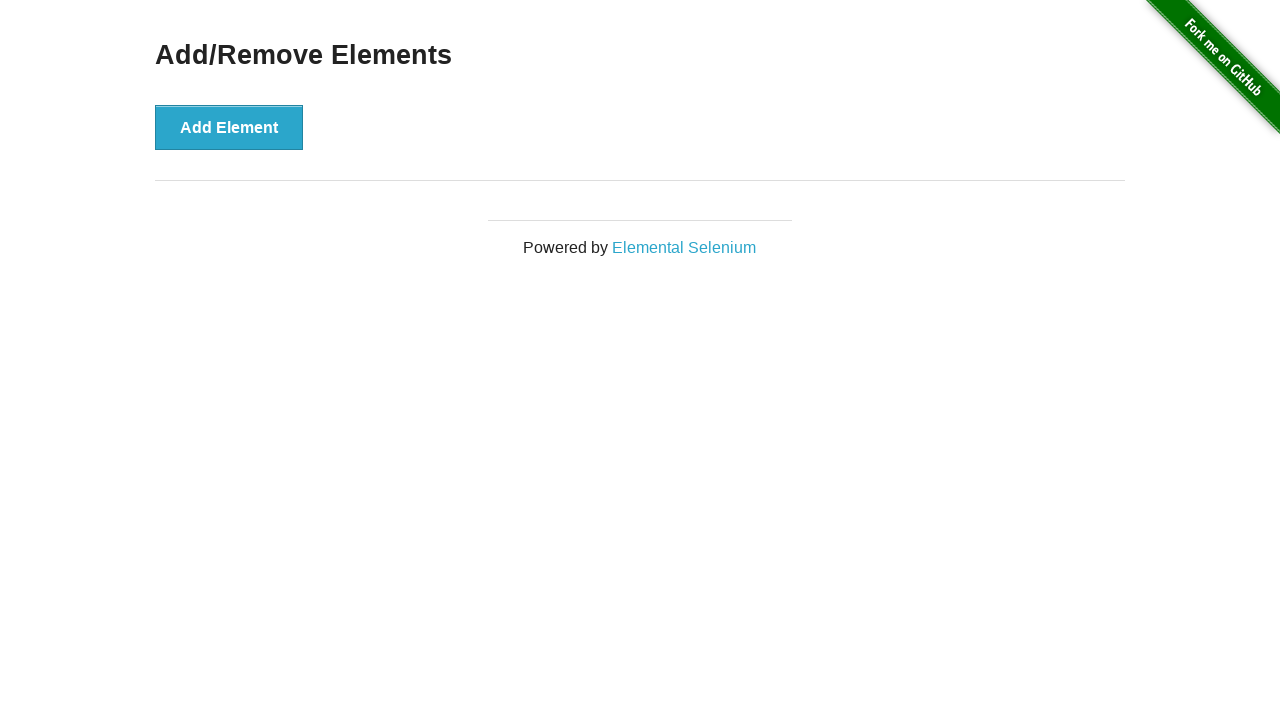

Add/Remove Elements page loaded
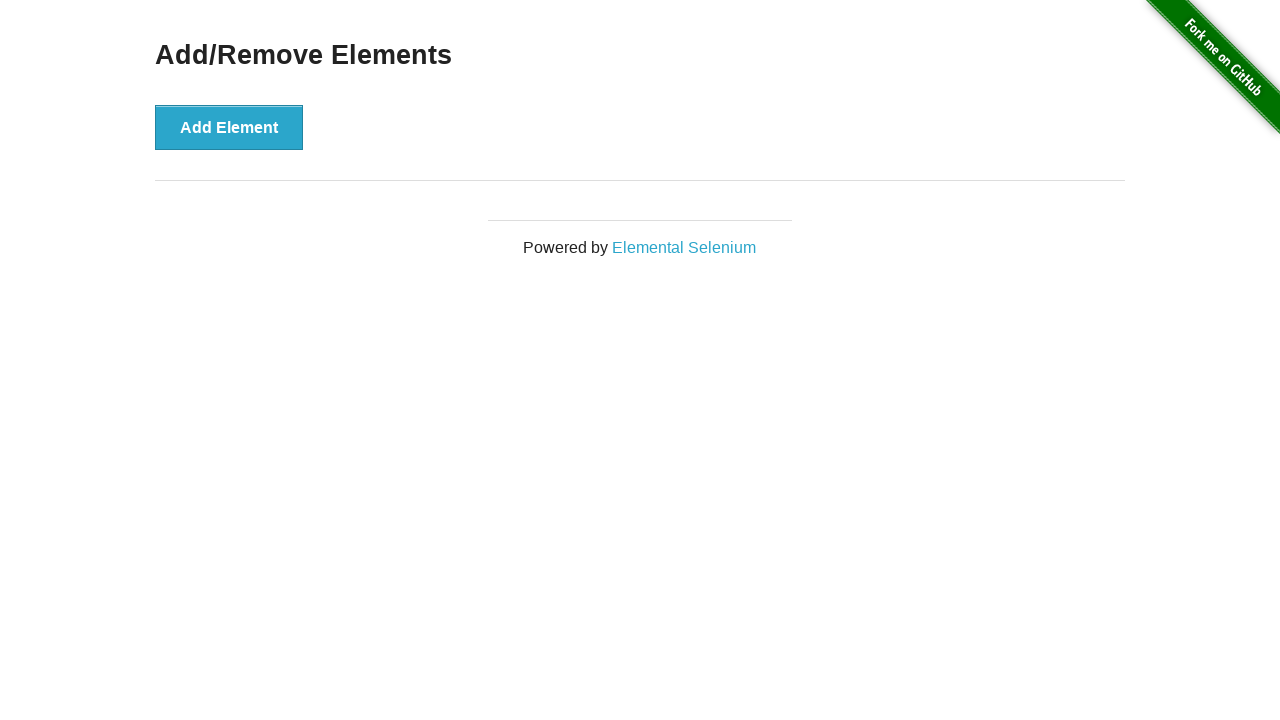

Clicked Add Element button (iteration 1/5) at (229, 127) on button:has-text('Add Element')
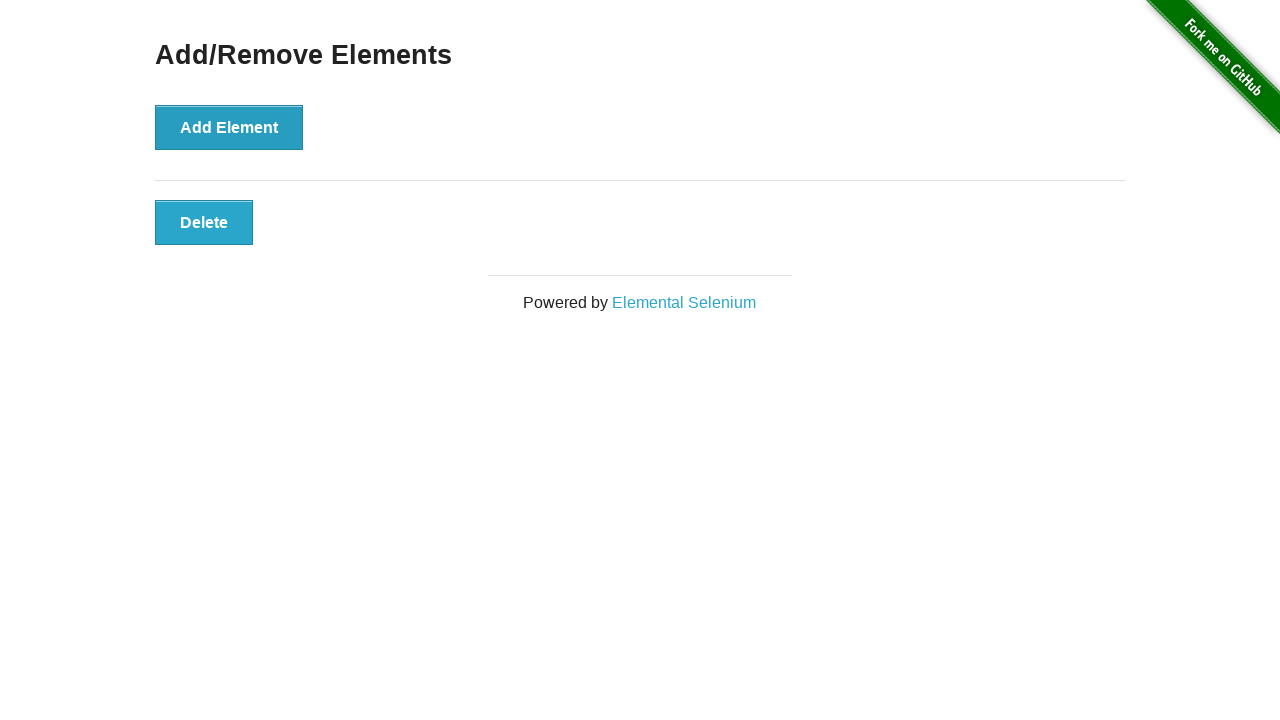

Clicked Add Element button (iteration 2/5) at (229, 127) on button:has-text('Add Element')
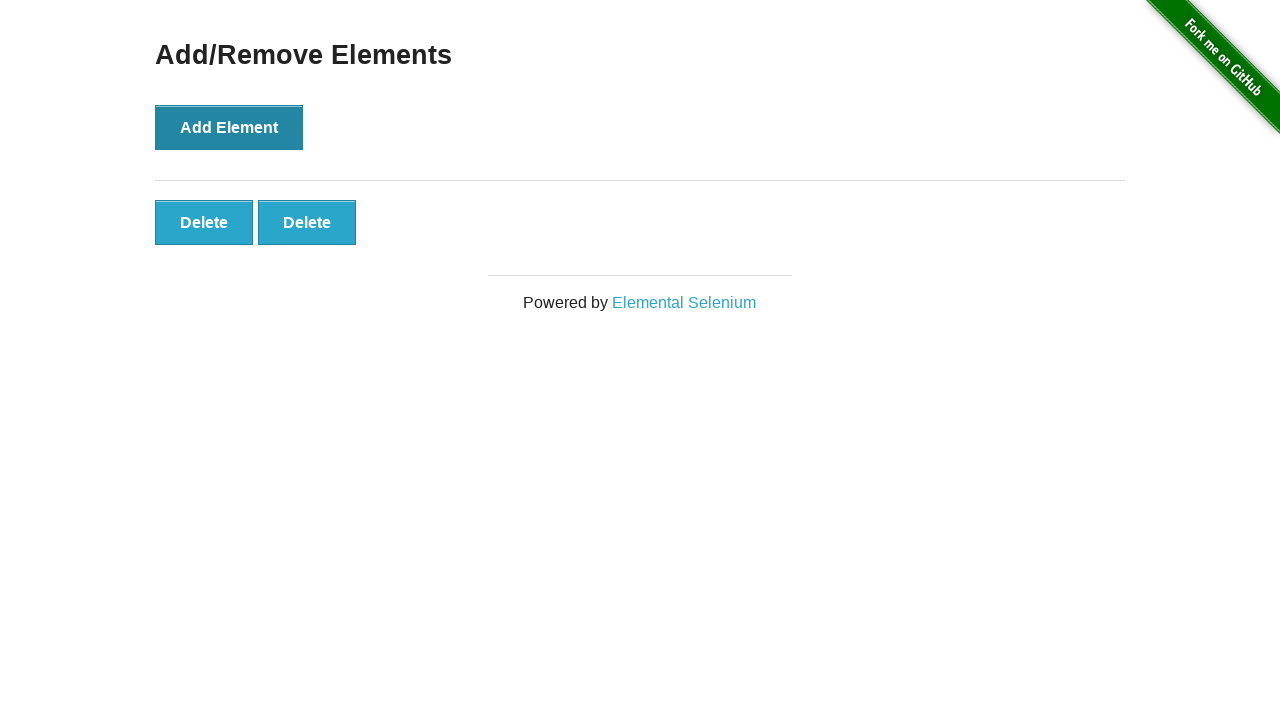

Clicked Add Element button (iteration 3/5) at (229, 127) on button:has-text('Add Element')
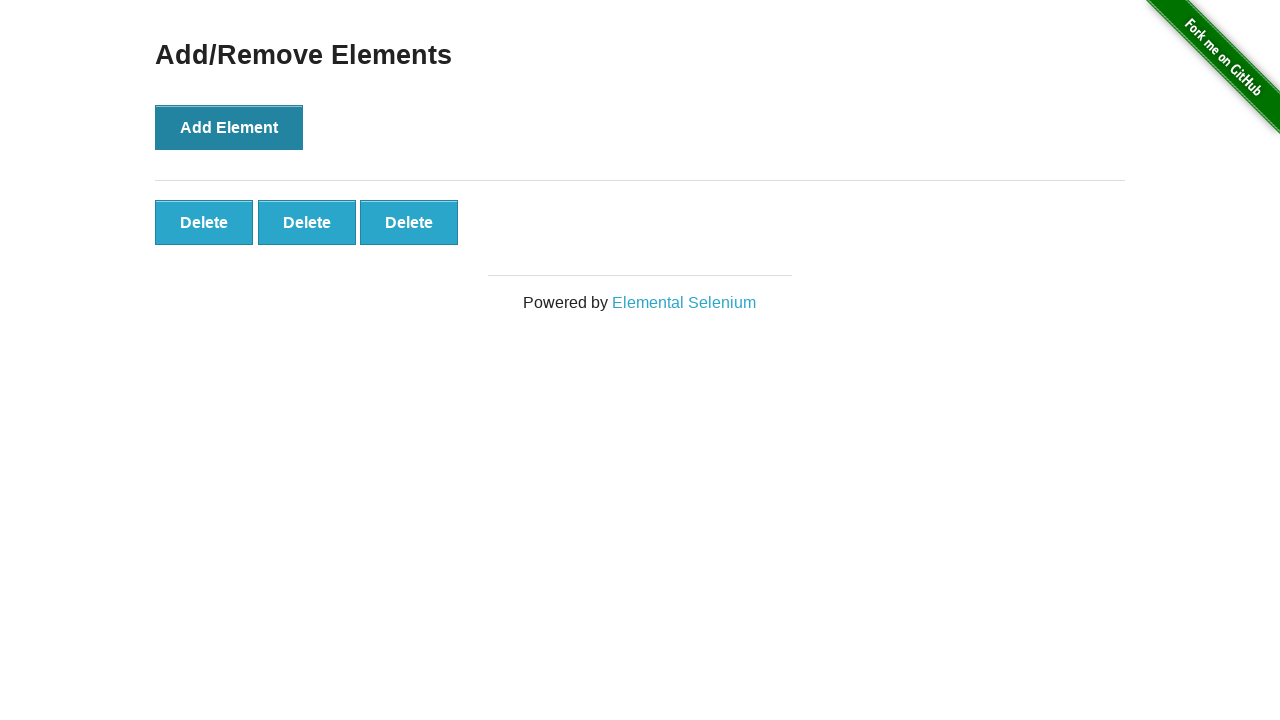

Clicked Add Element button (iteration 4/5) at (229, 127) on button:has-text('Add Element')
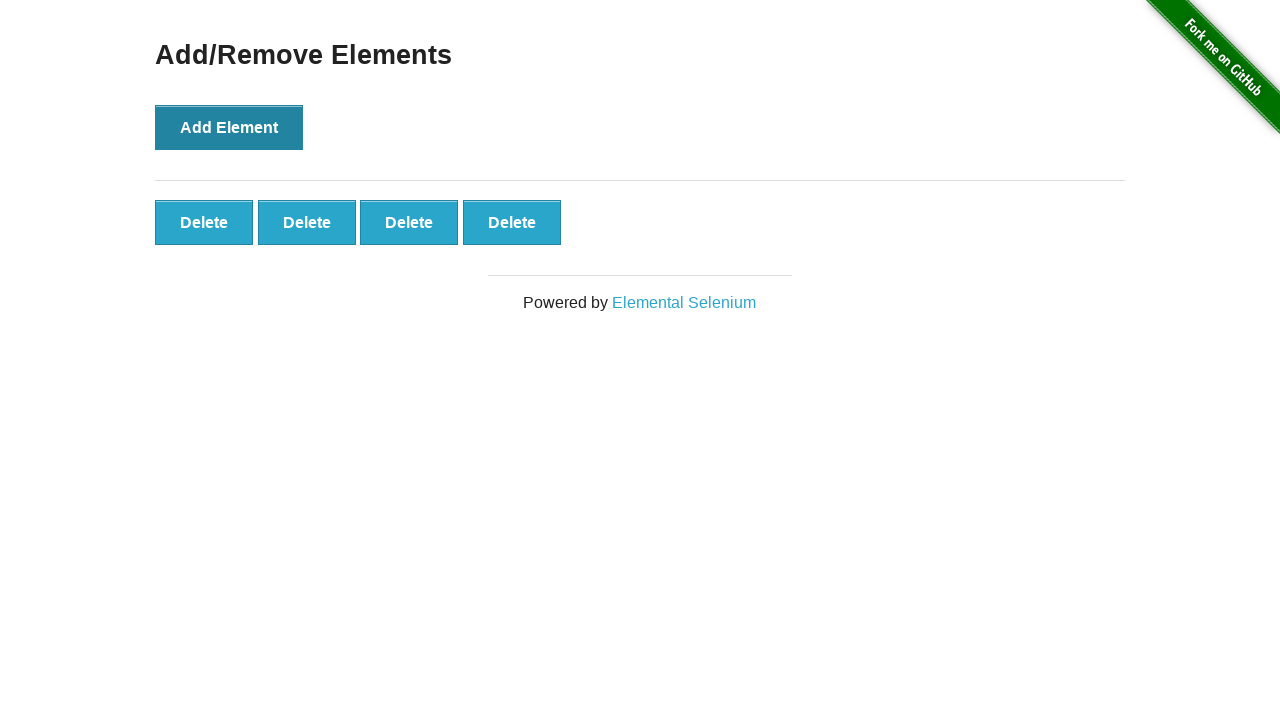

Clicked Add Element button (iteration 5/5) at (229, 127) on button:has-text('Add Element')
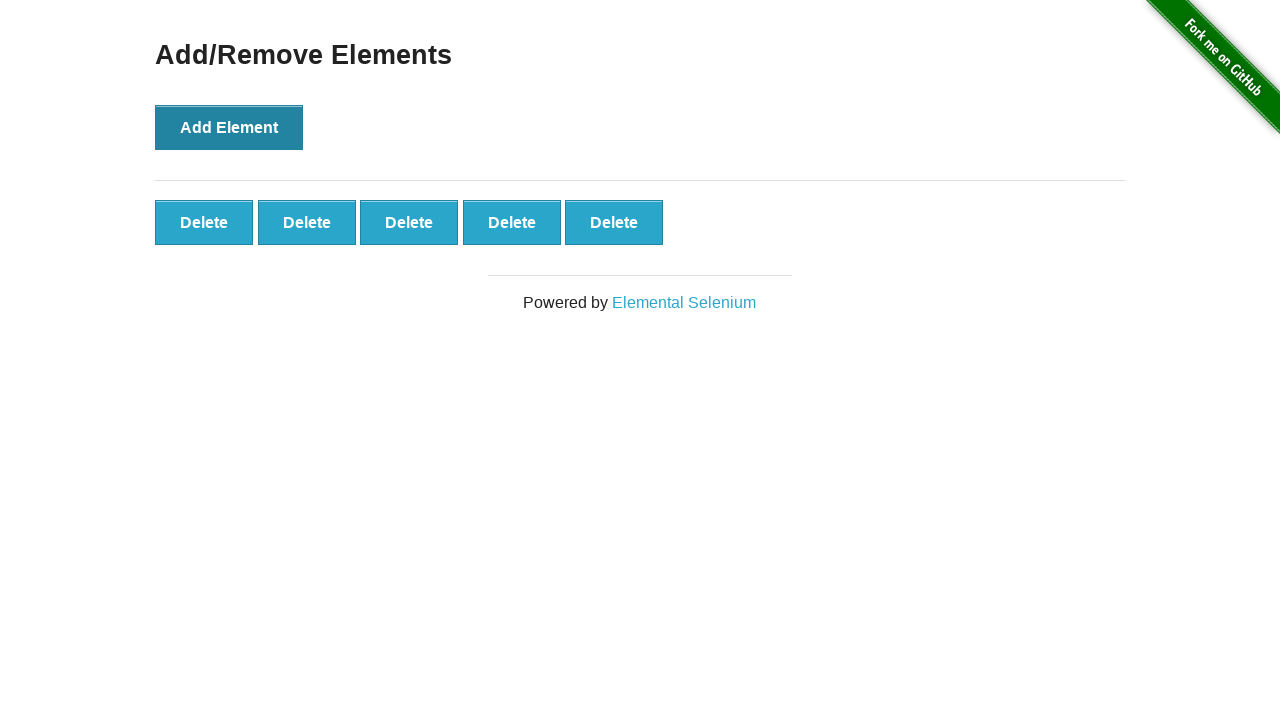

Verified 5 elements were successfully added
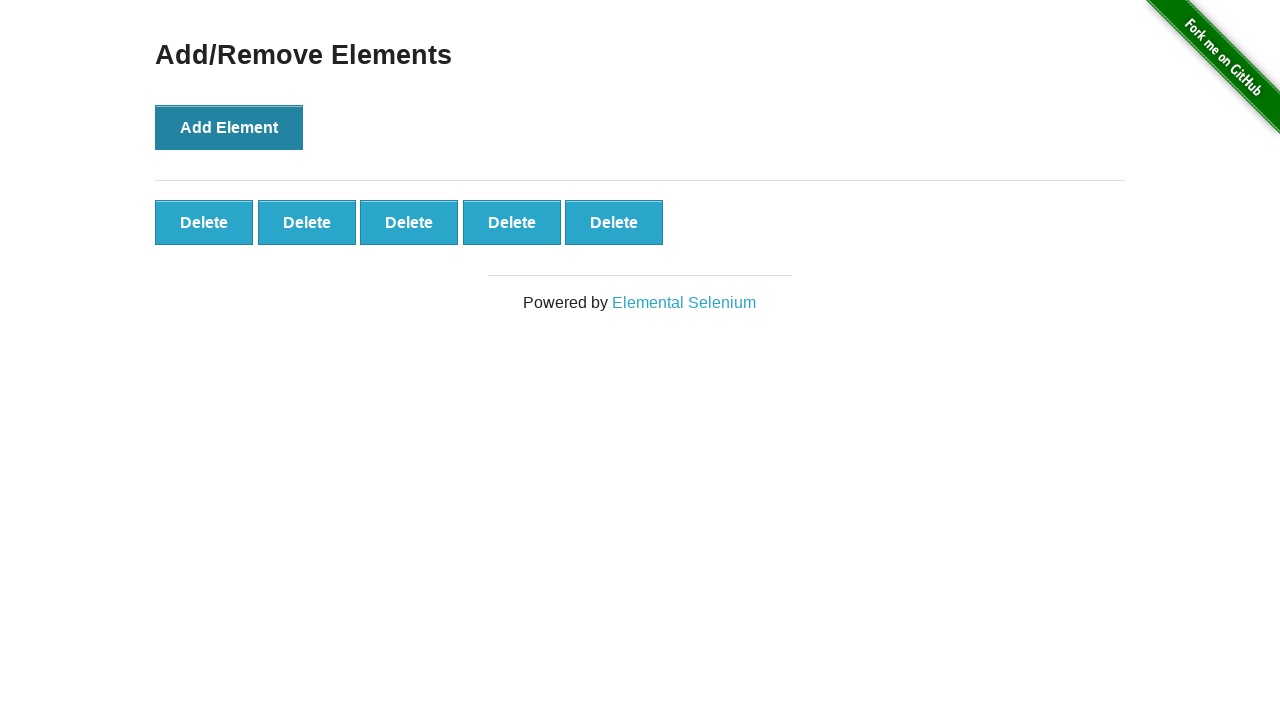

Clicked to remove the 5th element at (614, 222) on .added-manually:nth-child(5)
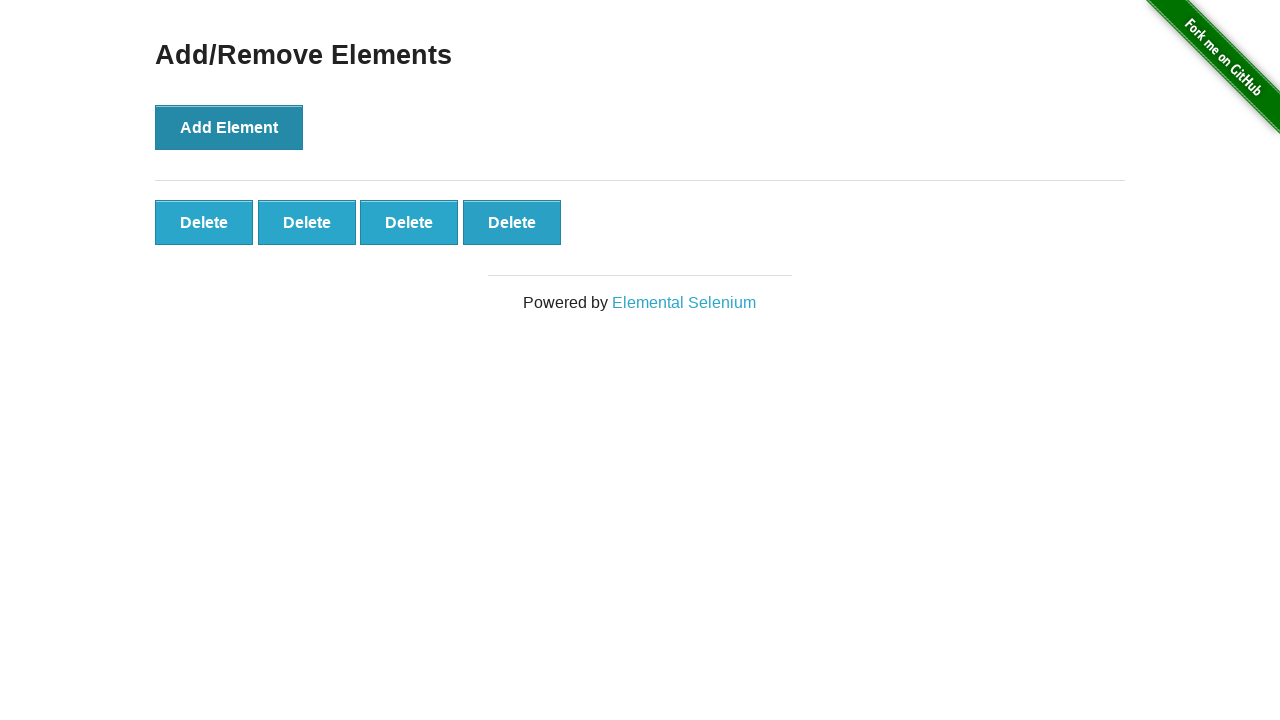

Clicked to remove the 4th element at (512, 222) on .added-manually:nth-child(4)
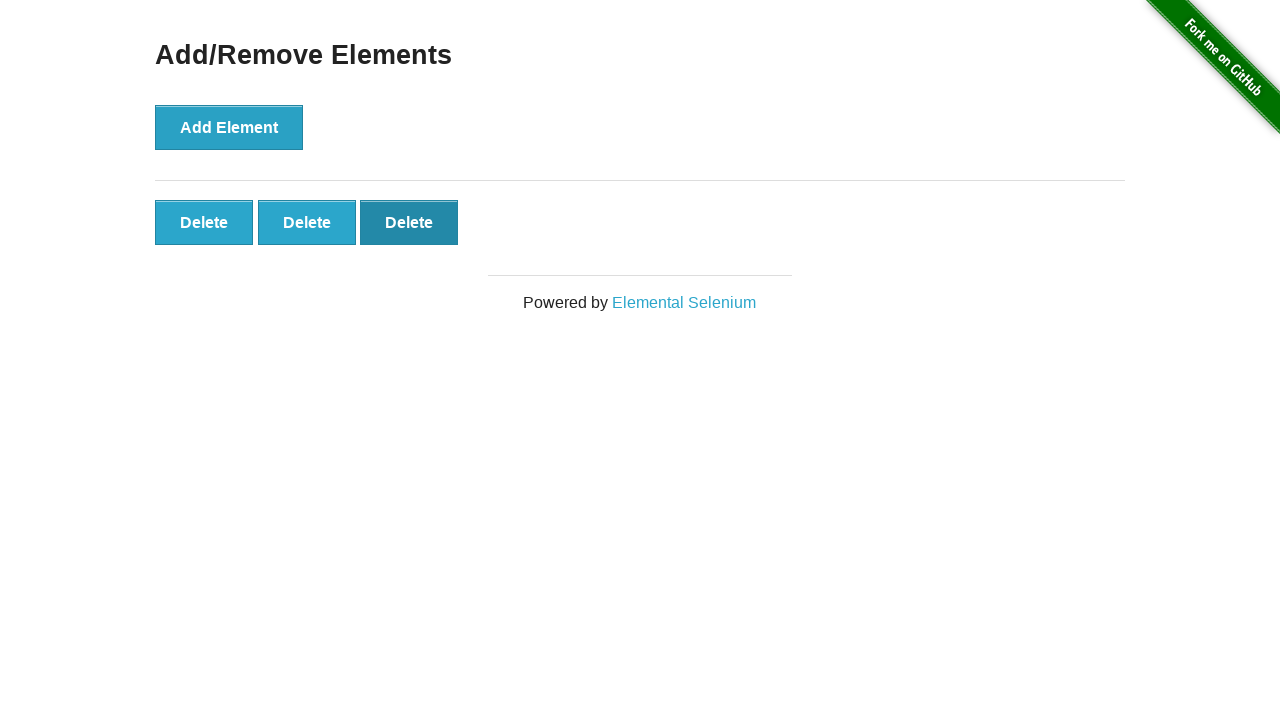

Verified only 3 elements remain after removing 2 elements
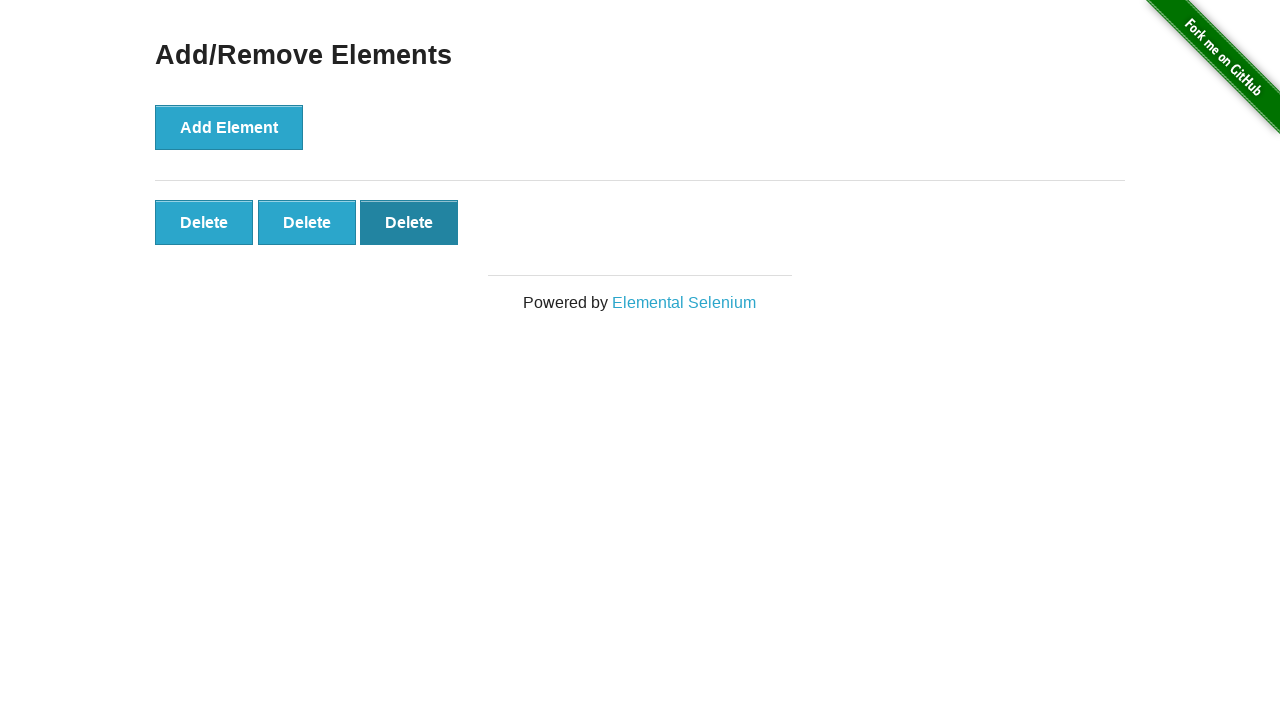

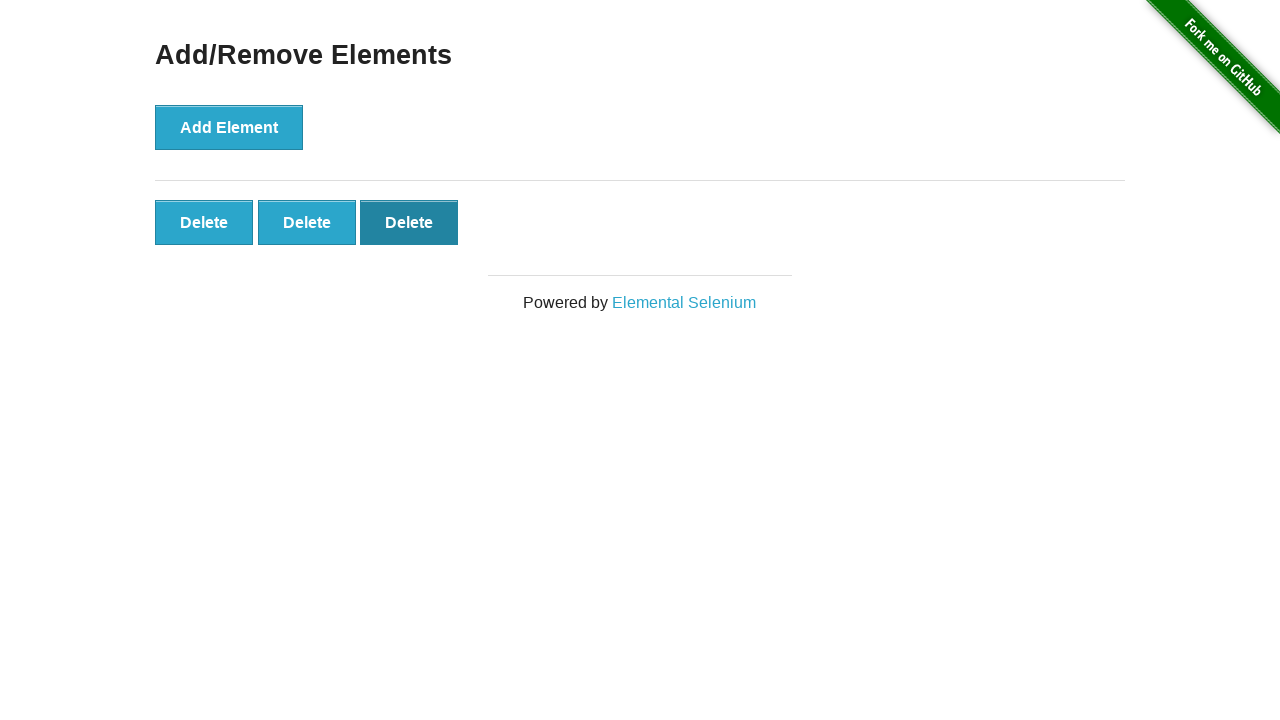